Tests navigation through the catalog menu to reach the acoustic guitars category page and verifies the category page loads correctly.

Starting URL: https://www.muztorg.ru/

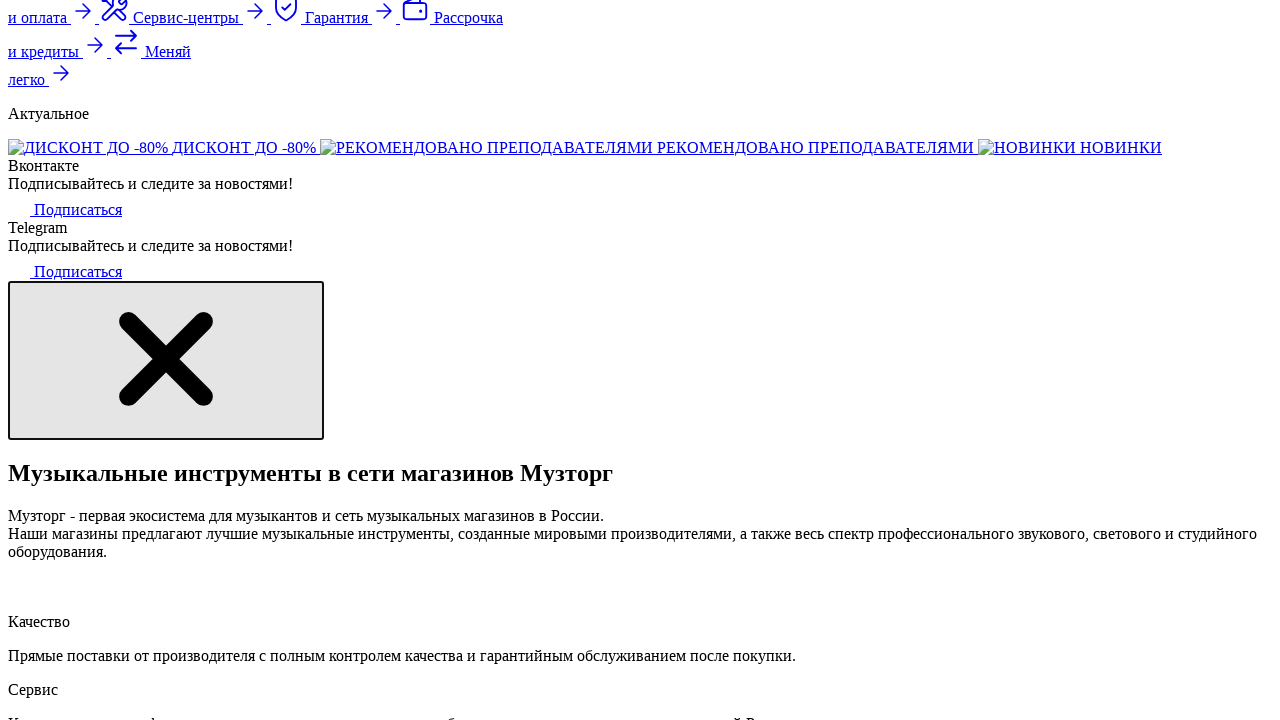

Clicked catalog menu button at (385, 360) on button.js-catalog-menu-button
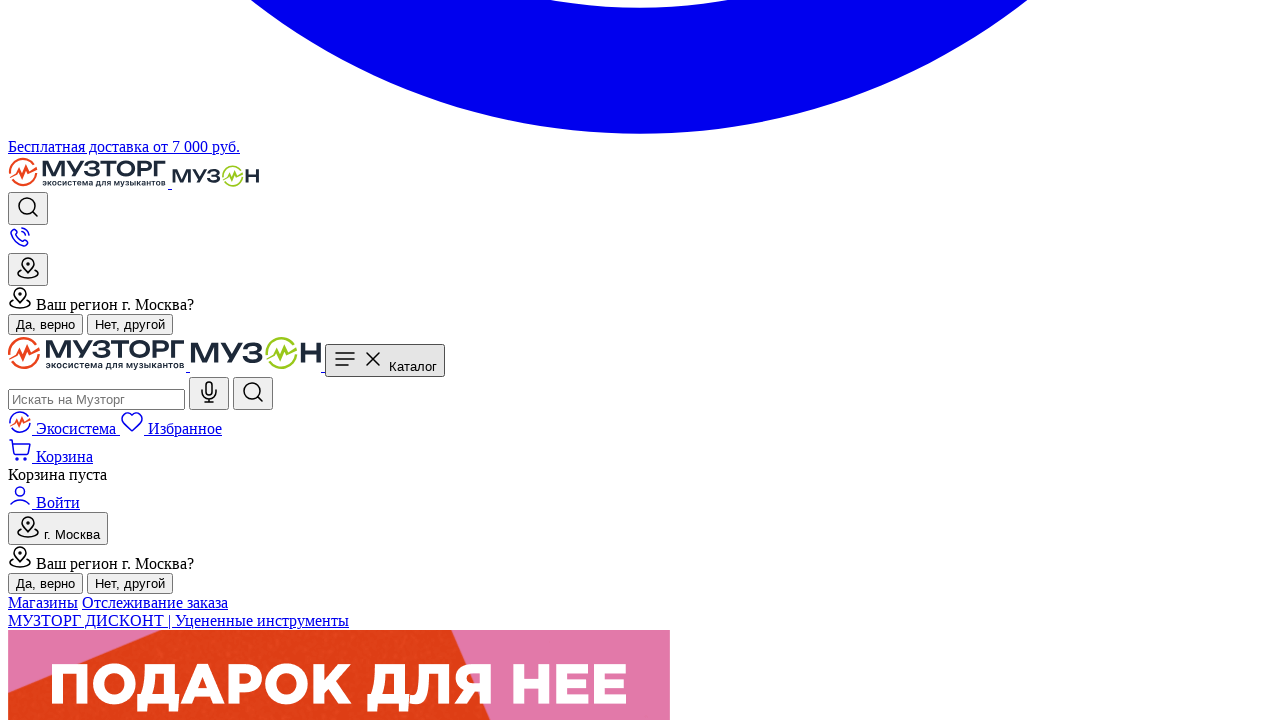

Waited for guitars category link to load
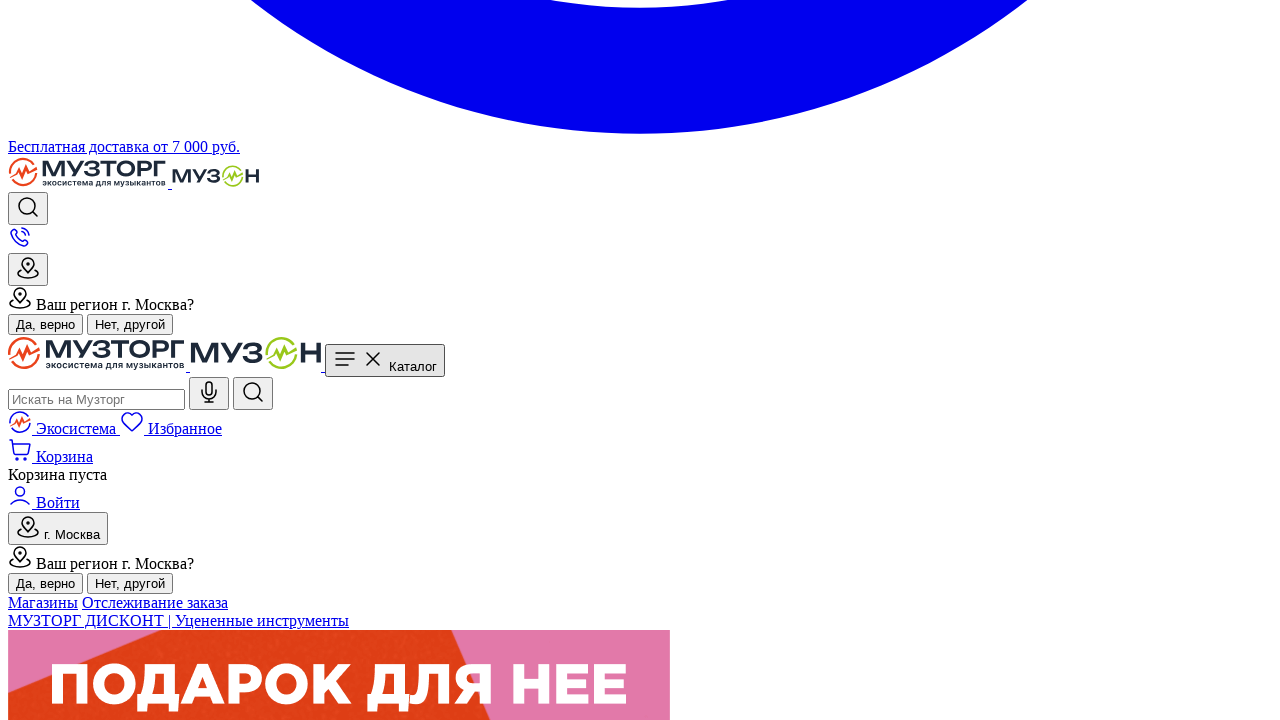

Clicked guitars category link at (660, 360) on a[href='/category/gitary']
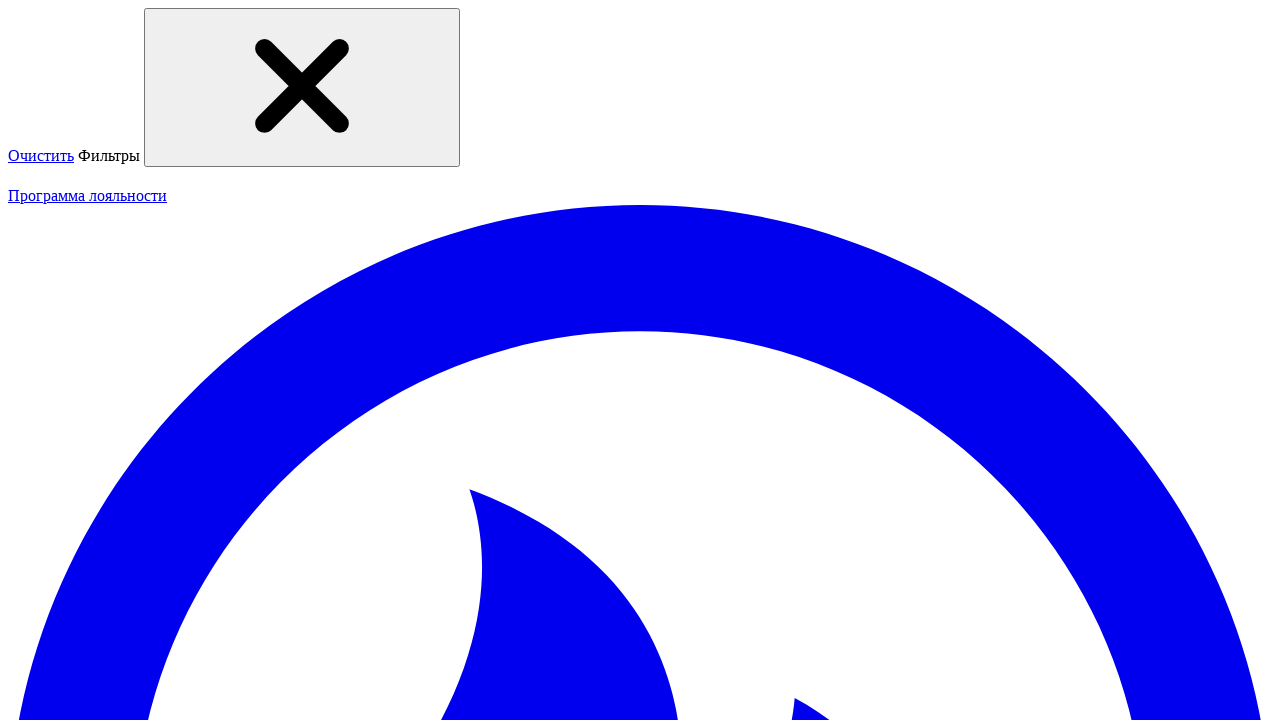

Waited for acoustic guitars subcategory to load
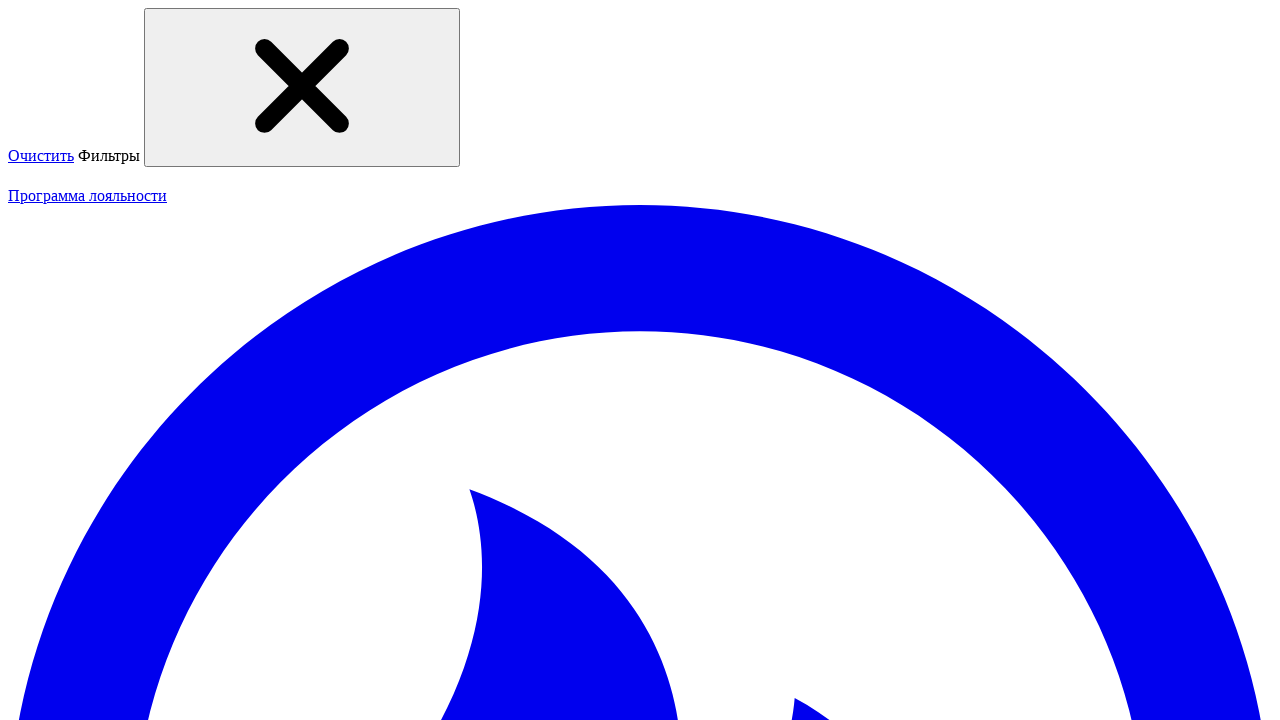

Clicked acoustic guitars subcategory at (640, 361) on div[title='Акустические гитары']
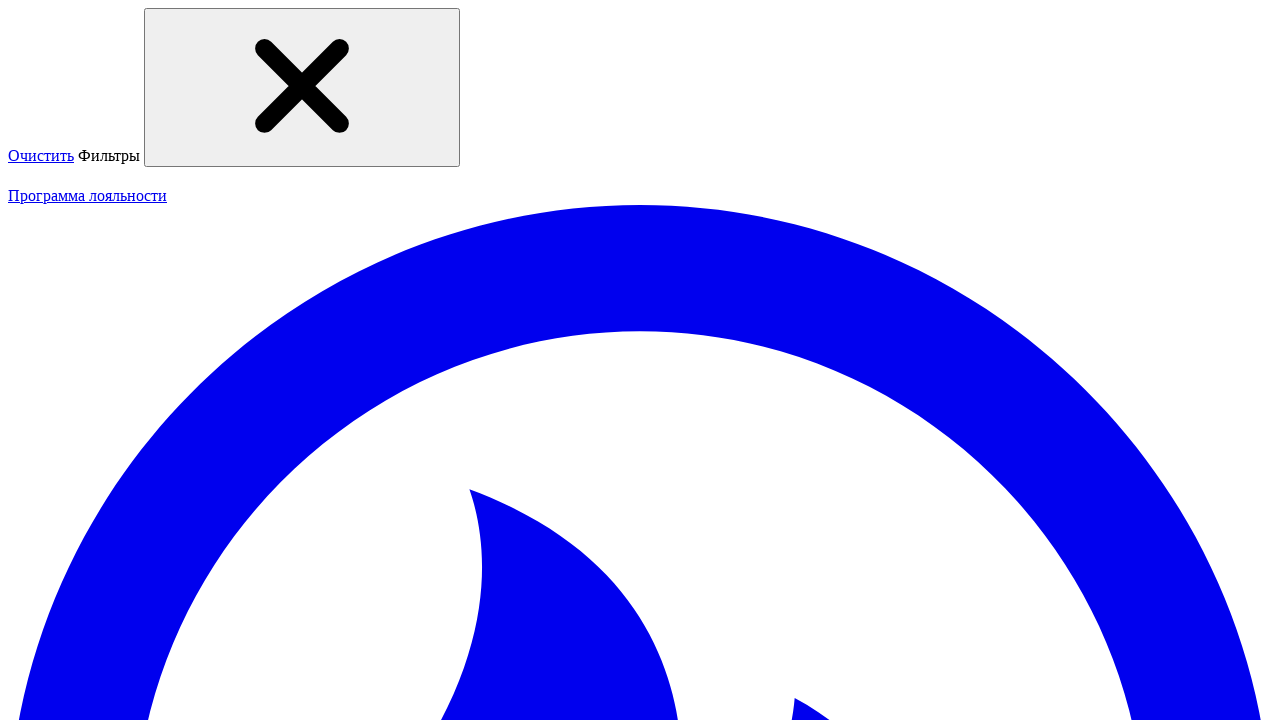

Verified acoustic guitars category page loaded successfully
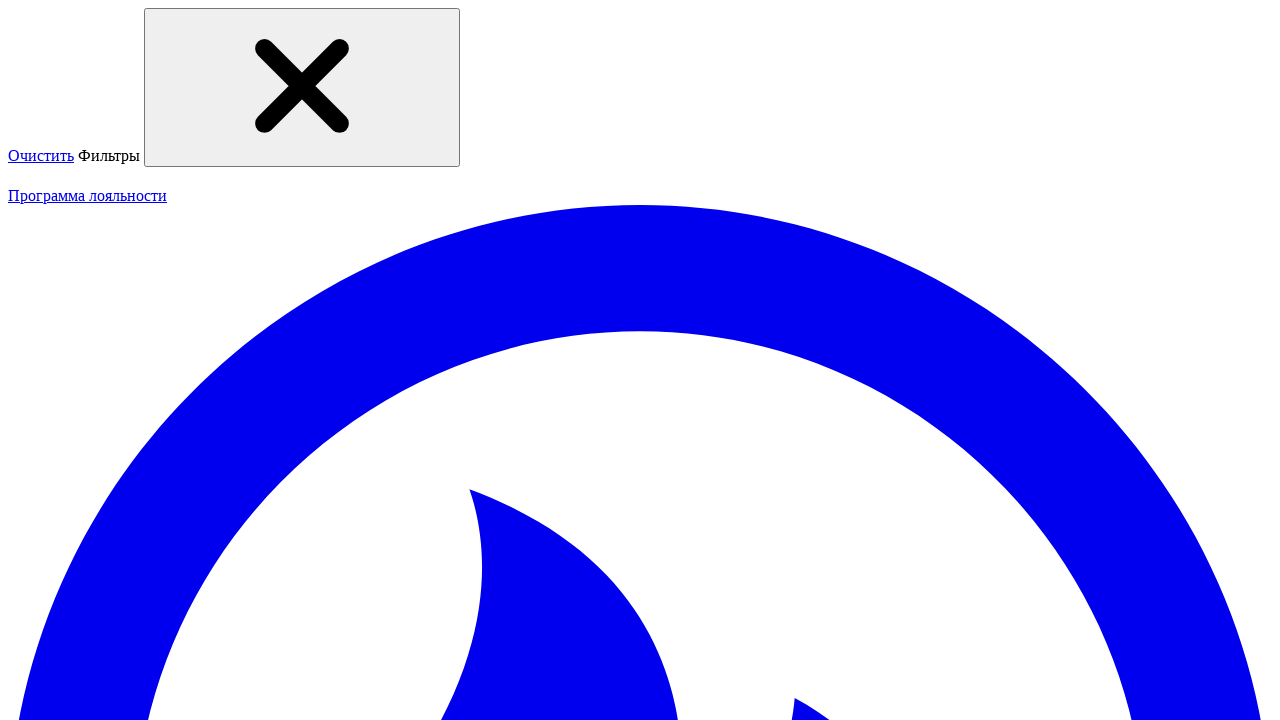

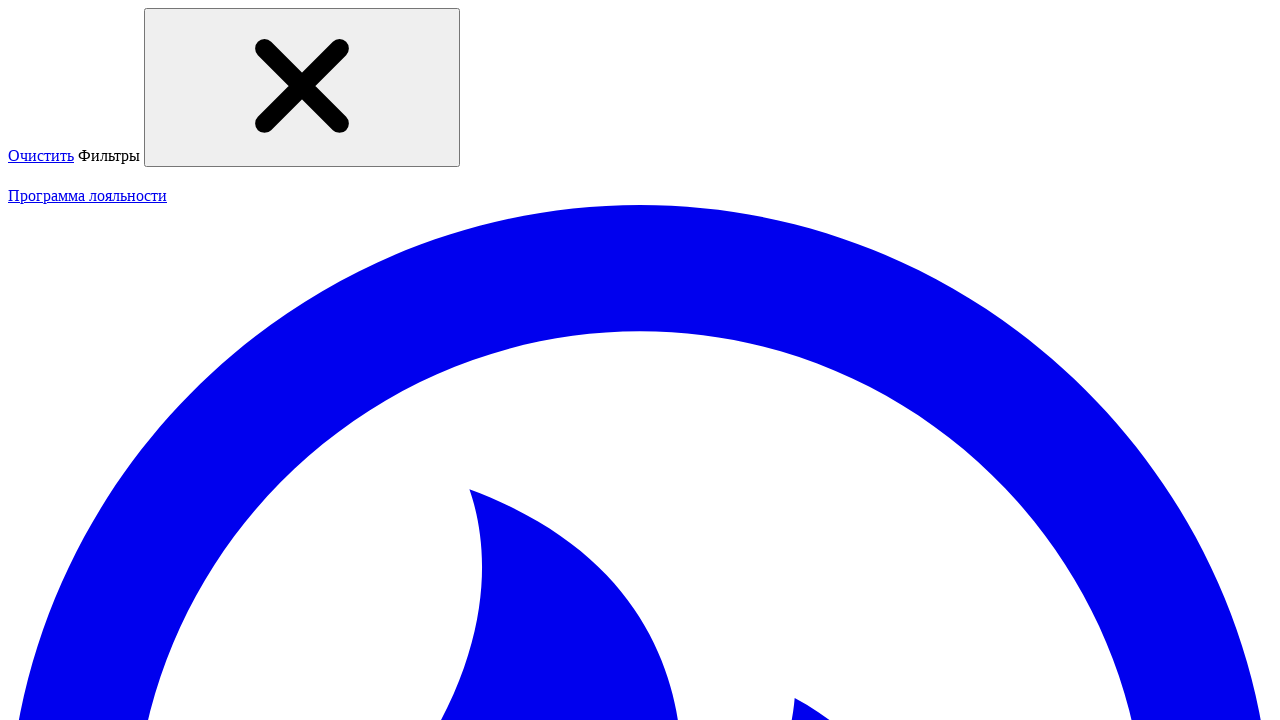